Tests autocomplete functionality by typing a letter, waiting for suggestions to appear, and selecting the last option from the dropdown

Starting URL: http://www.seleniumui.moderntester.pl/autocomplete.php

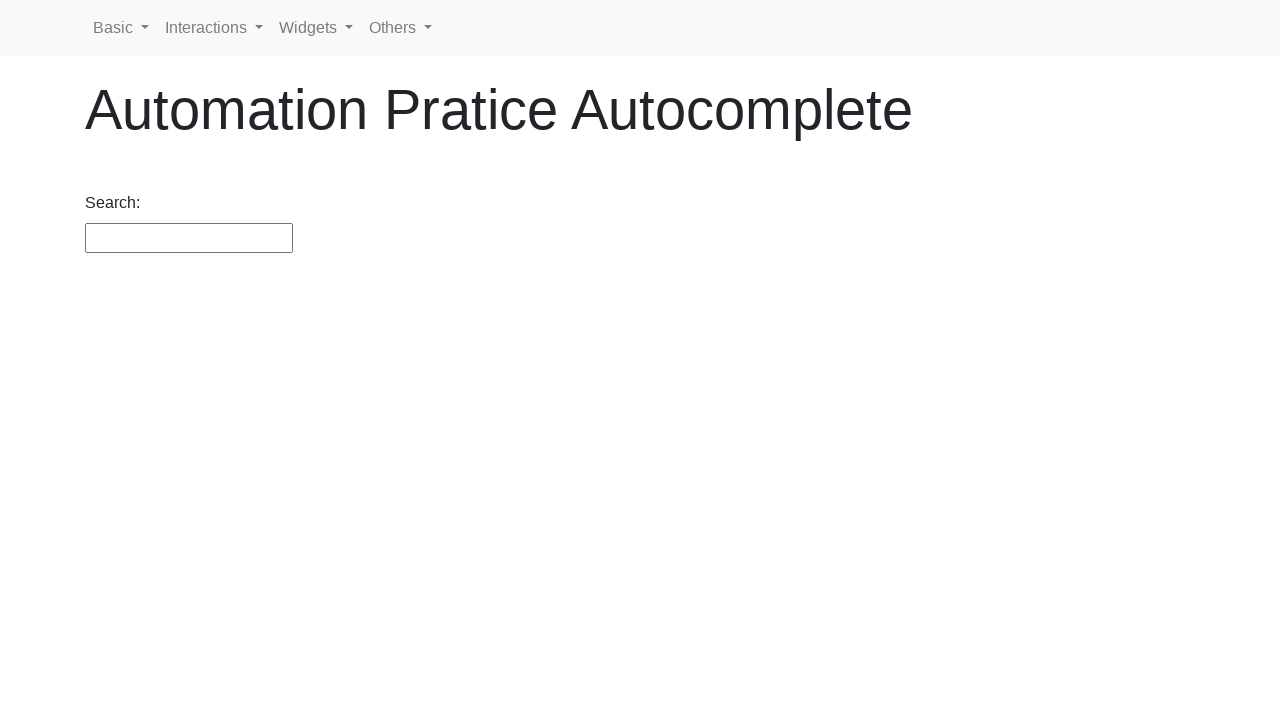

Typed 'a' in the search field to trigger autocomplete on #search
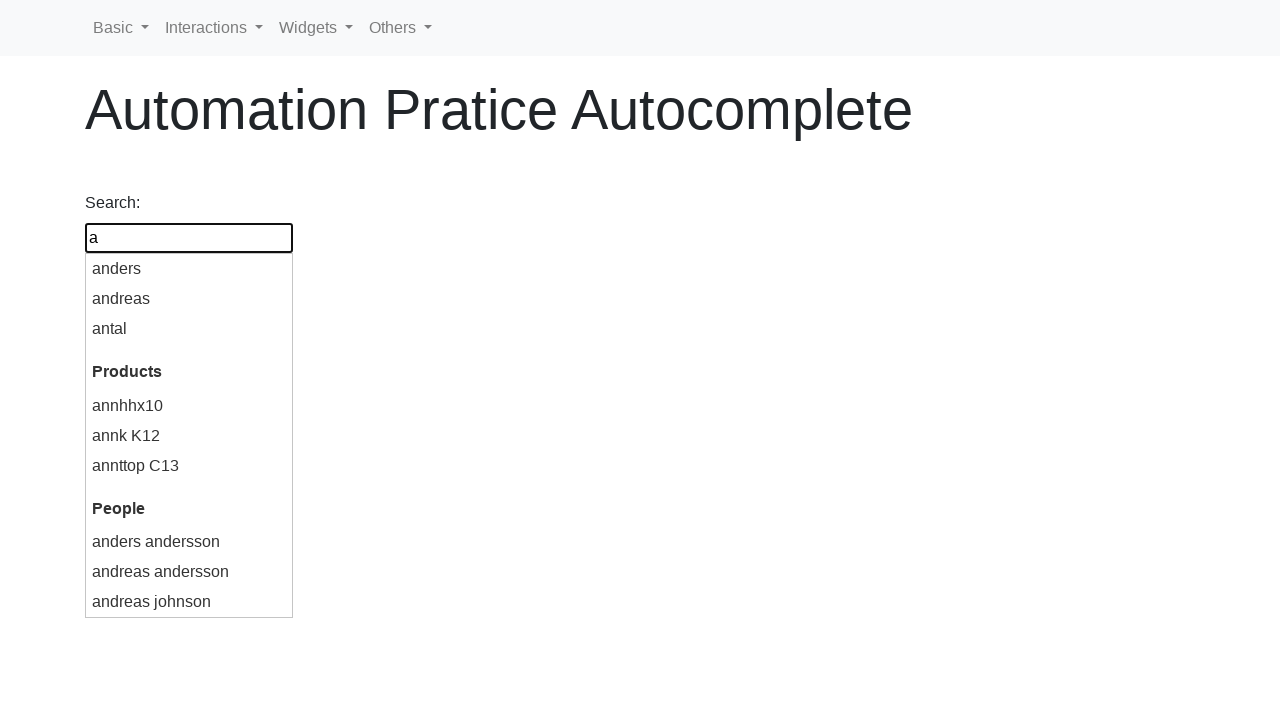

Autocomplete suggestions appeared
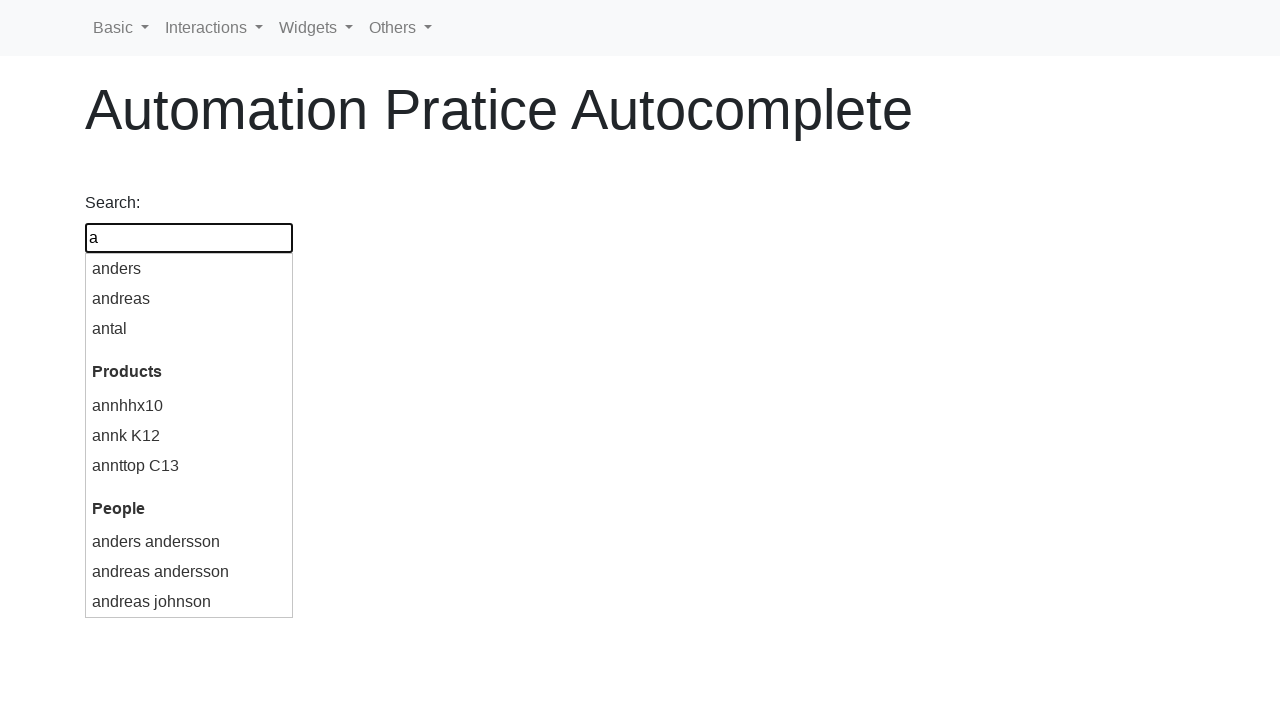

Retrieved 9 autocomplete options
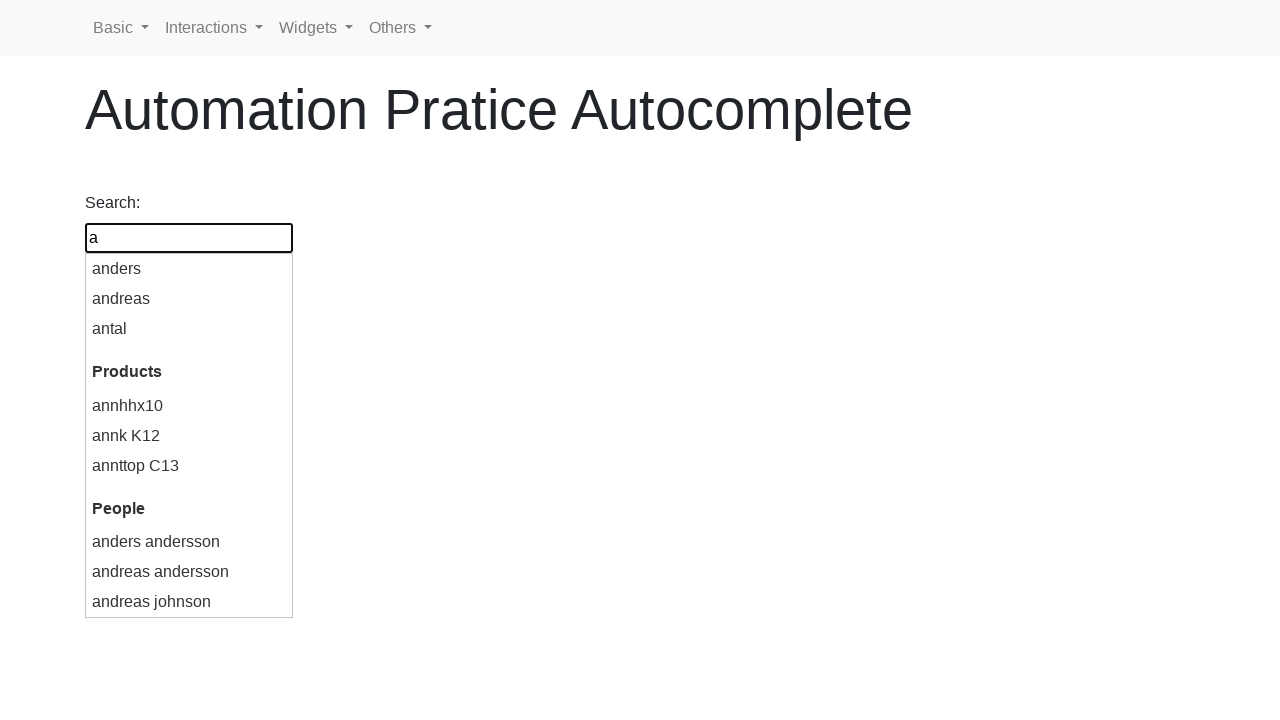

Clicked the last autocomplete option at (189, 602) on #ui-id-1 .ui-menu-item >> nth=8
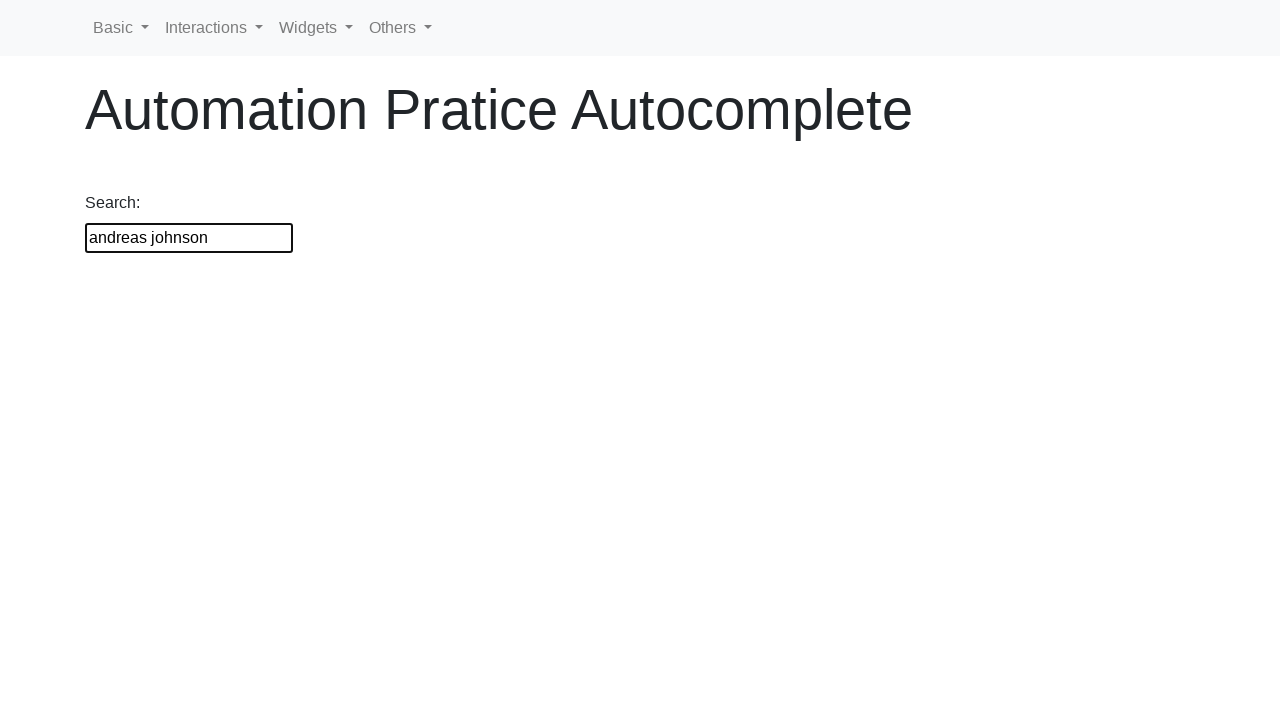

Retrieved search field value: 'andreas johnson'
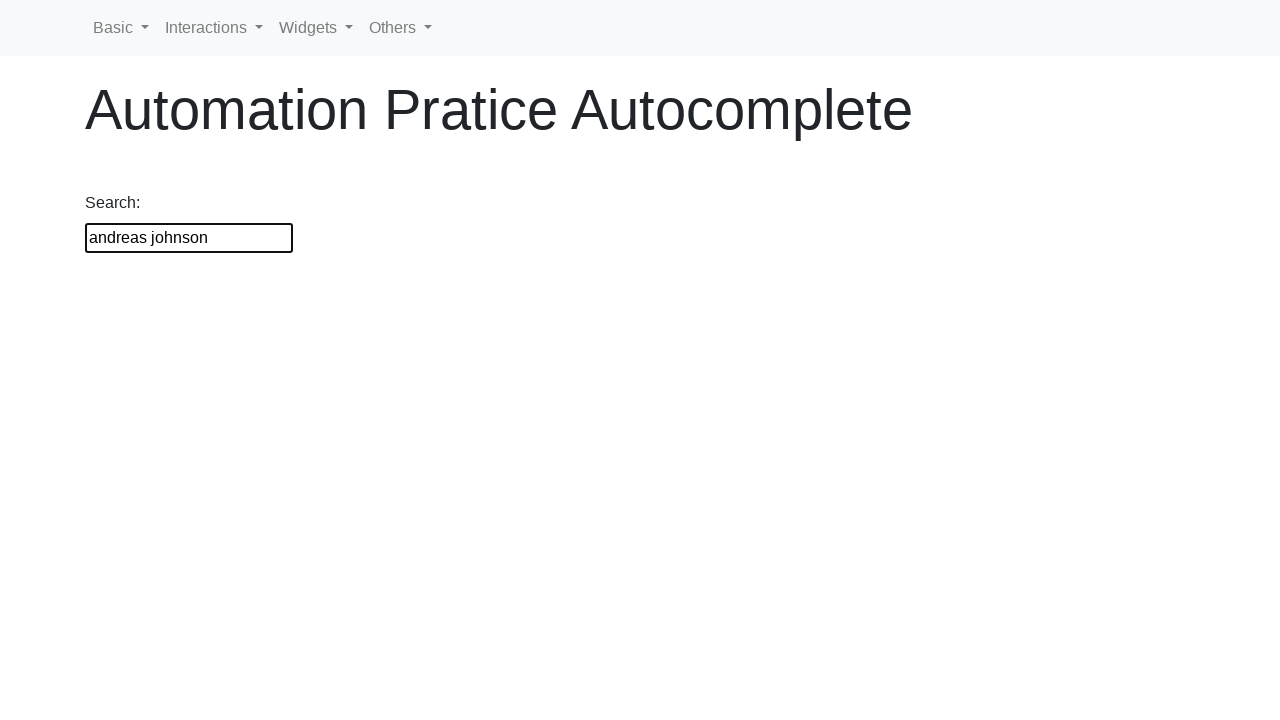

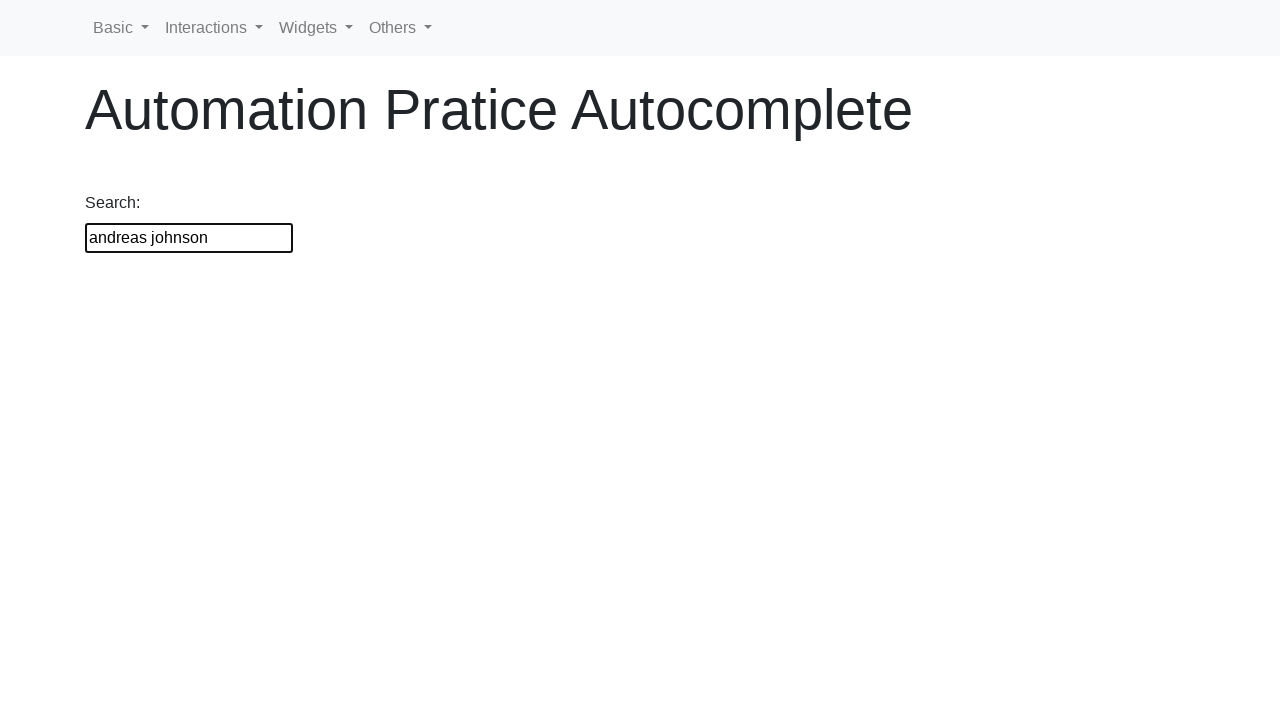